Creates a new paste on Pastebin.com by filling in the code content, setting expiration to 10 minutes, and providing a title, then submitting the form.

Starting URL: https://pastebin.com/

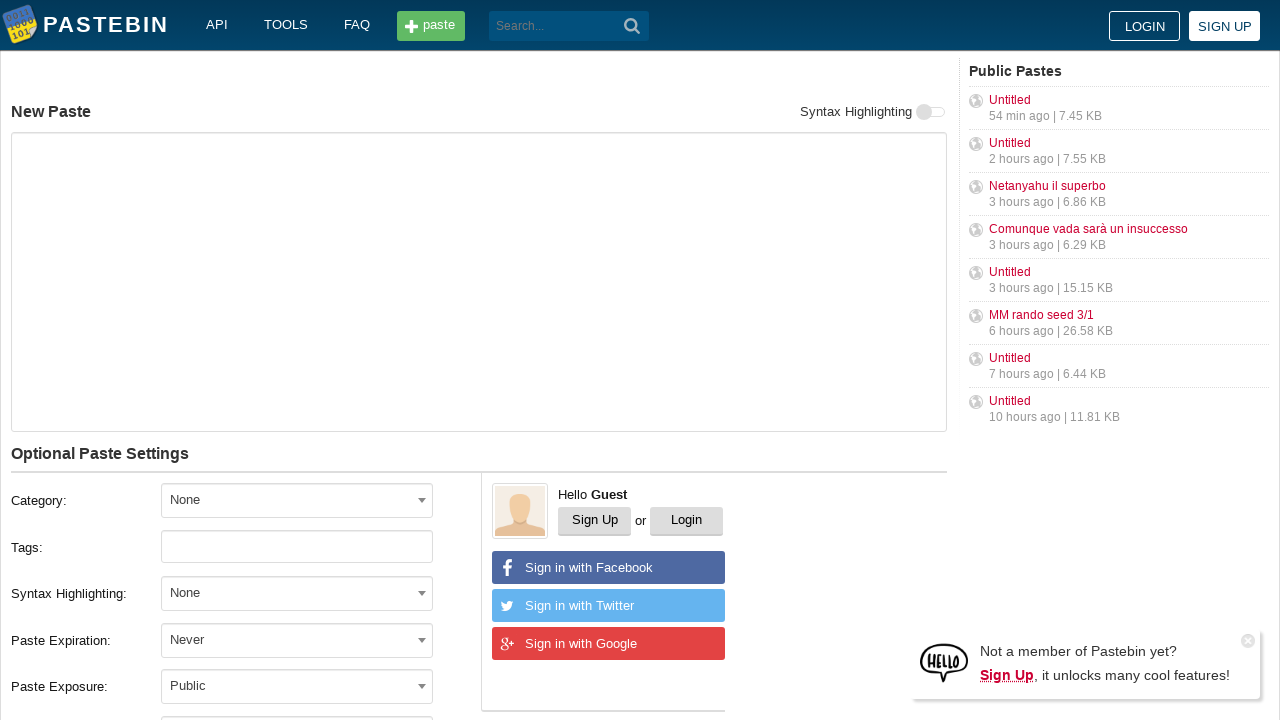

Filled code content textarea with 'Hello from WebDriver' on #postform-text
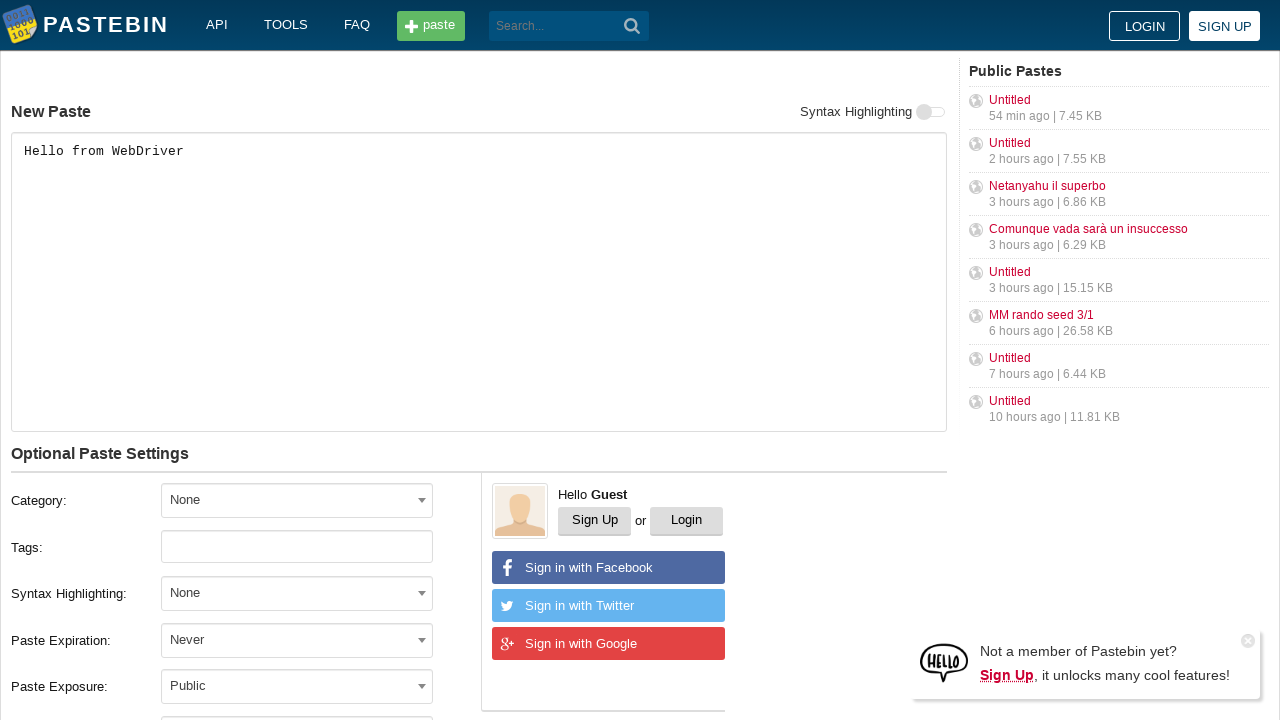

Clicked expiration dropdown to open options at (297, 640) on #select2-postform-expiration-container
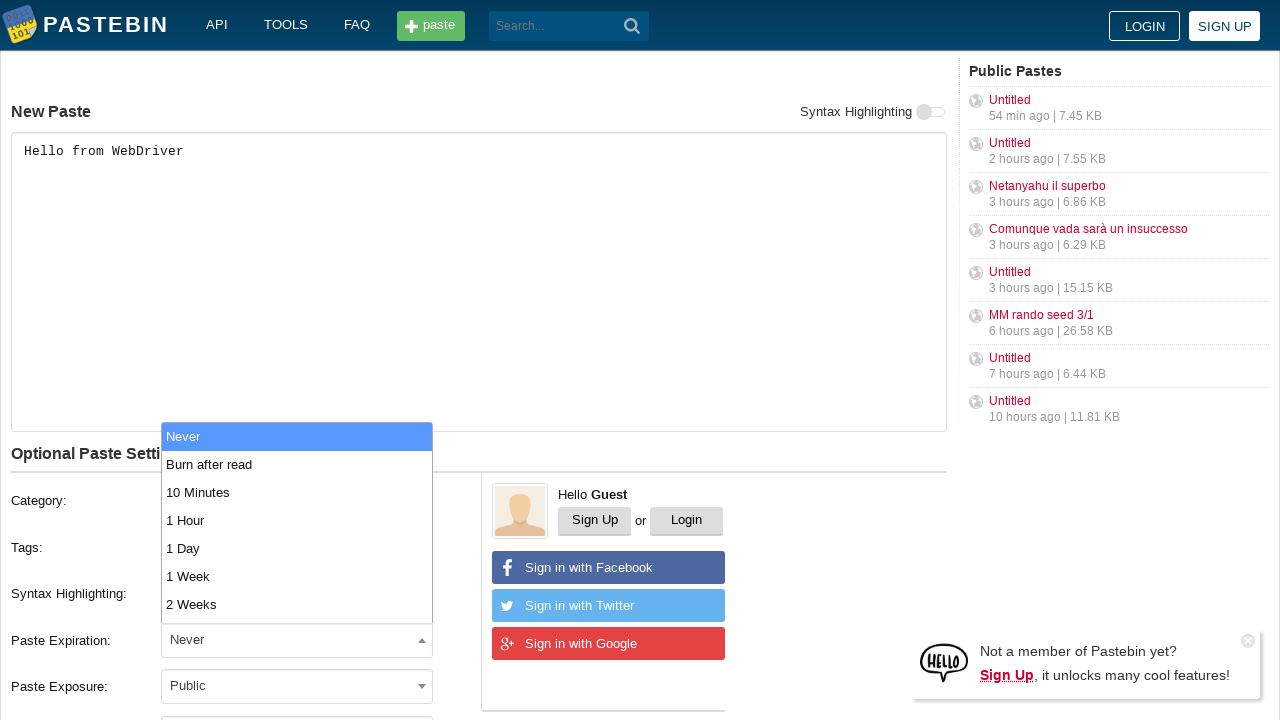

Selected '10 Minutes' from expiration dropdown at (297, 492) on xpath=//li[contains(text(), '10 Minutes')]
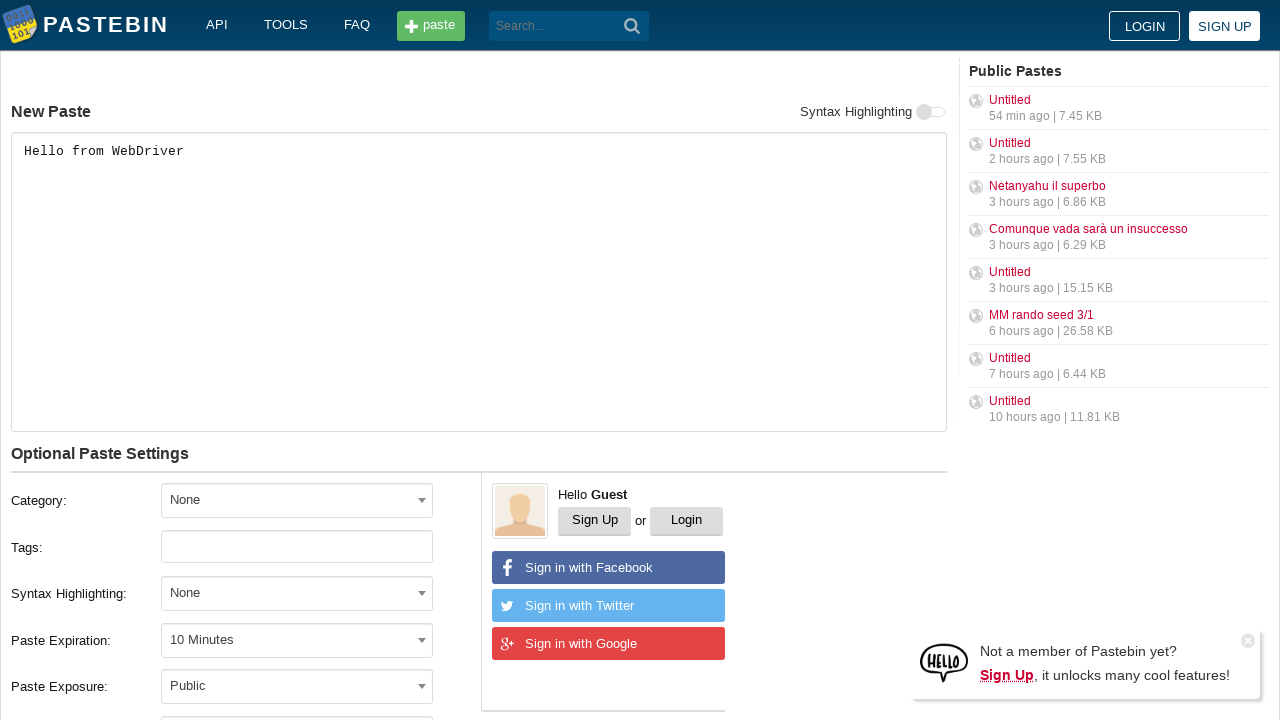

Filled paste title field with 'helloweb' on #postform-name
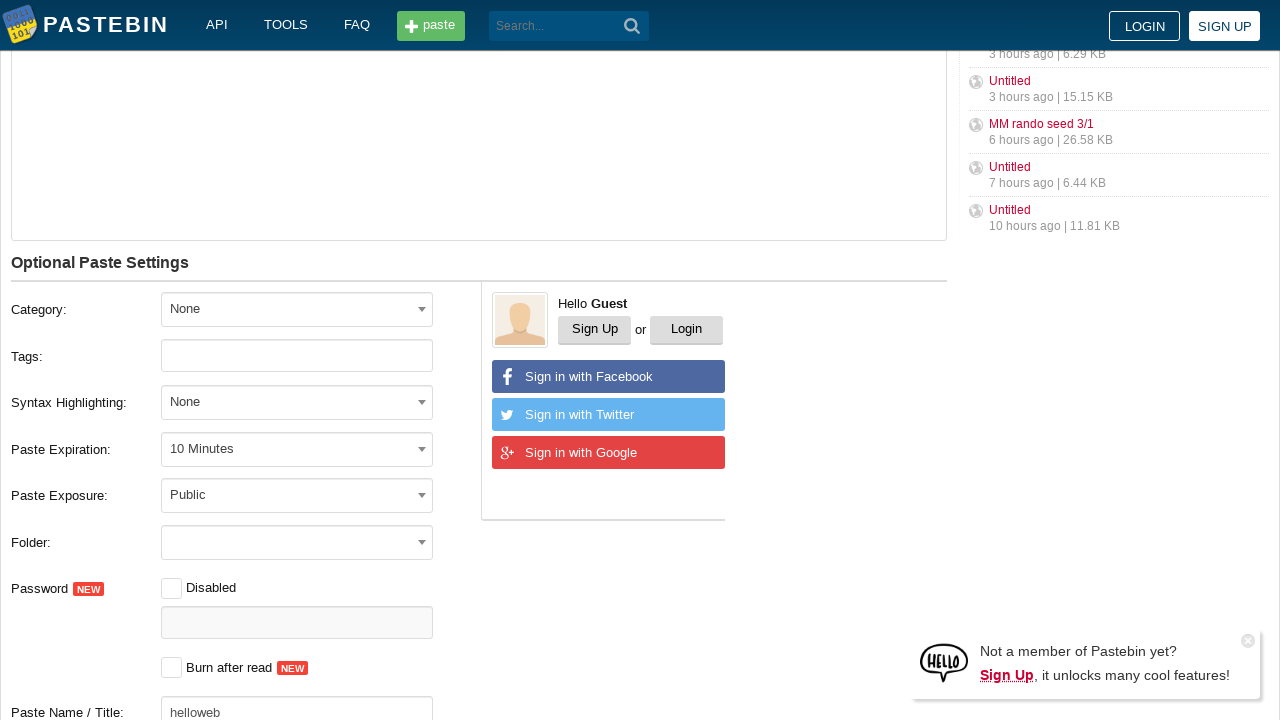

Clicked submit button to create the paste at (632, 26) on button[type='submit']
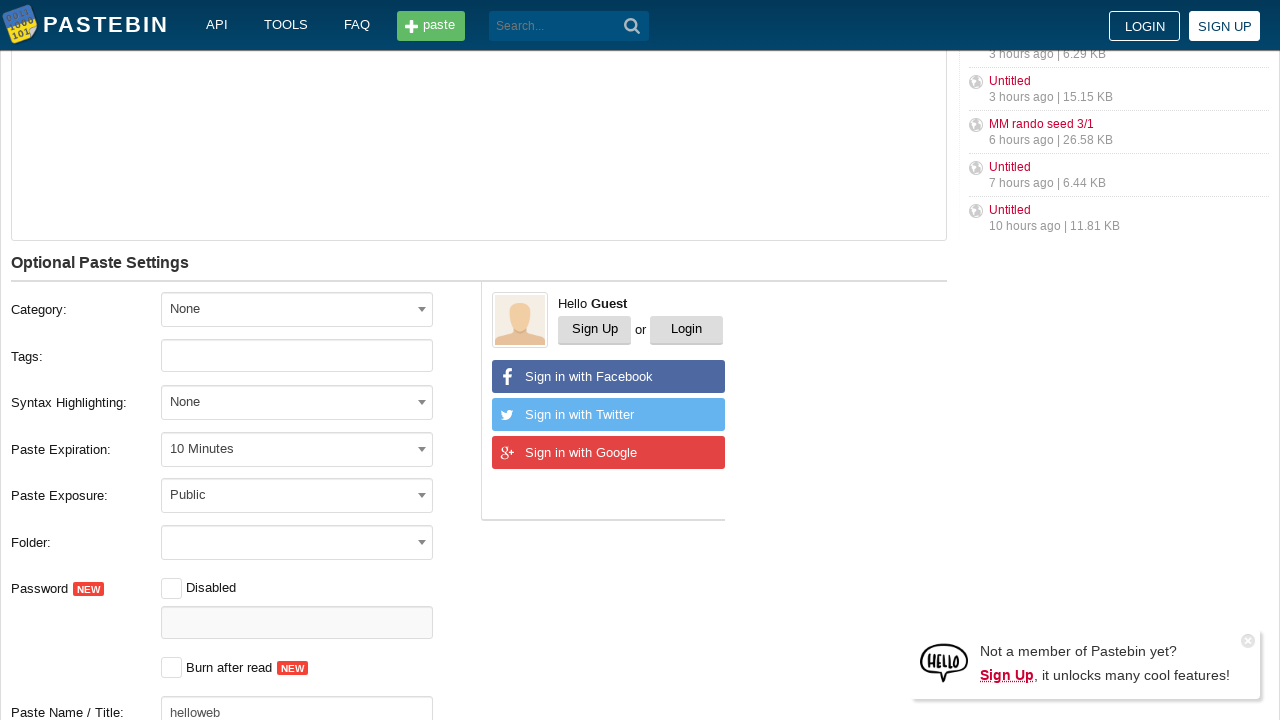

Paste successfully created and page redirected to new paste URL
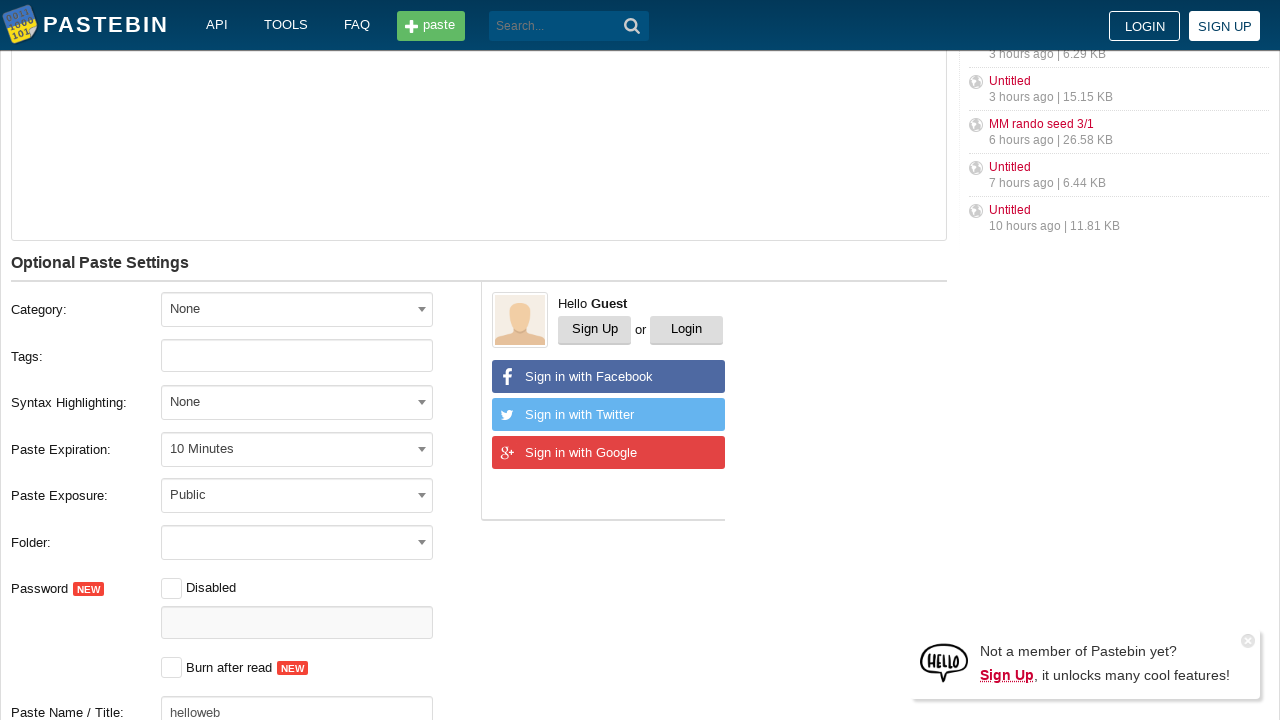

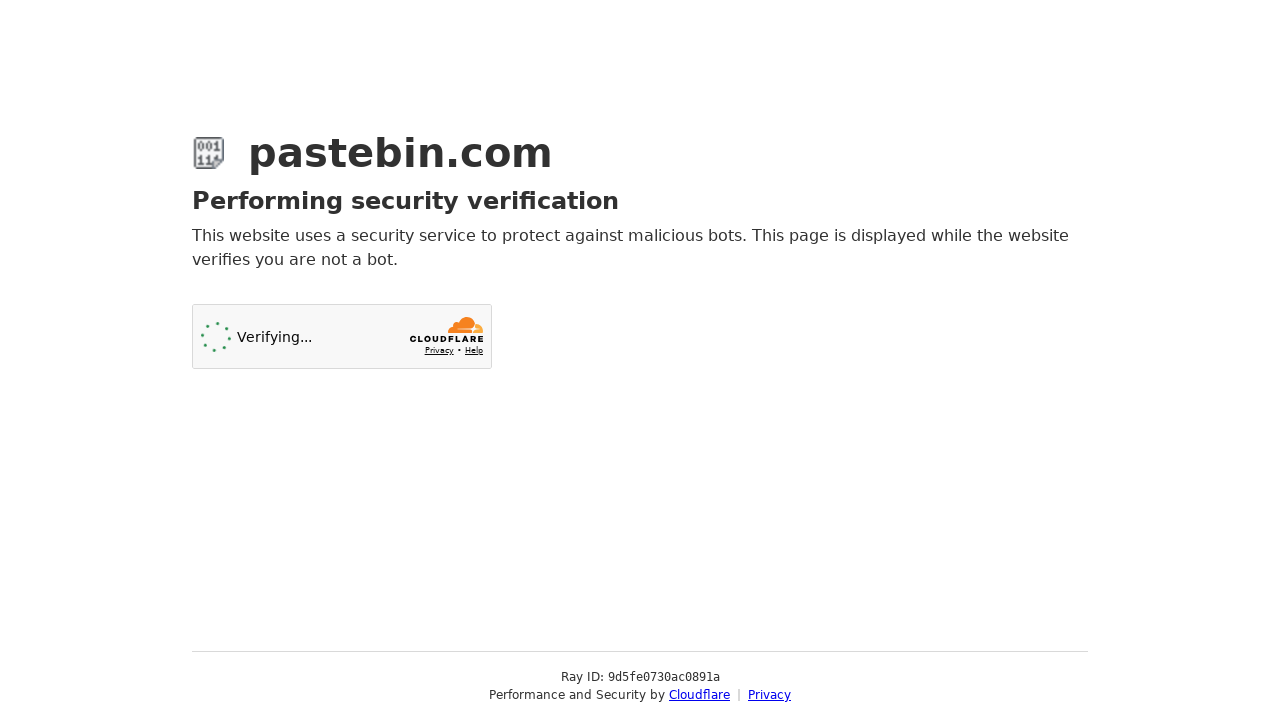